Tests various JavaScript scroll operations including vertical scroll up/down, horizontal scroll left/right, scroll to bottom/top of page, and scroll an element into view.

Starting URL: https://leafground.com/drag.xhtml

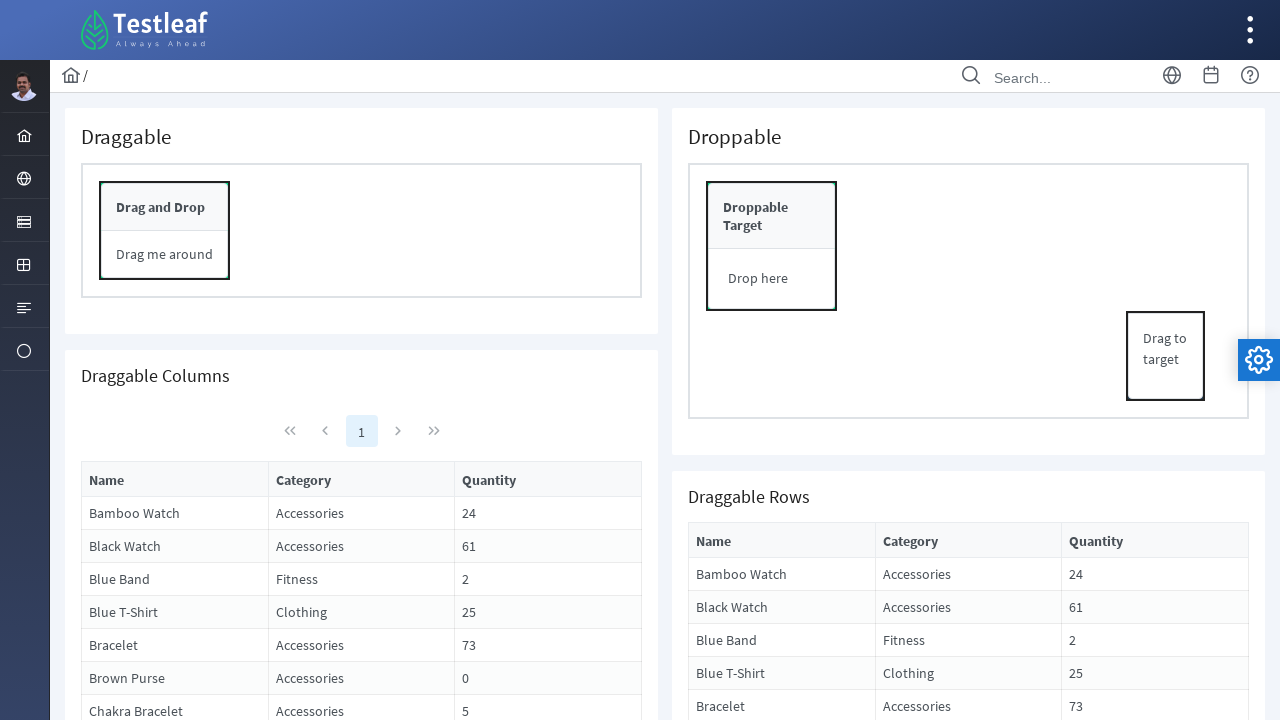

Scrolled down vertically by 750 pixels
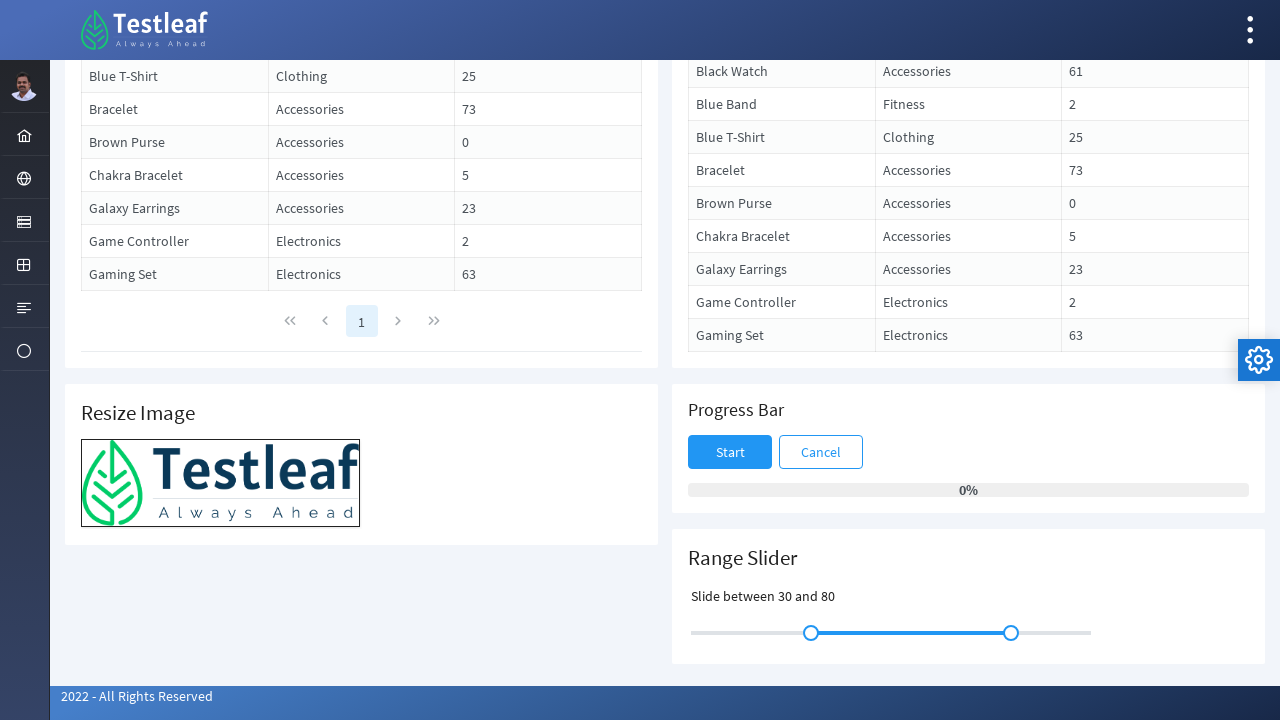

Waited 500ms after vertical scroll down
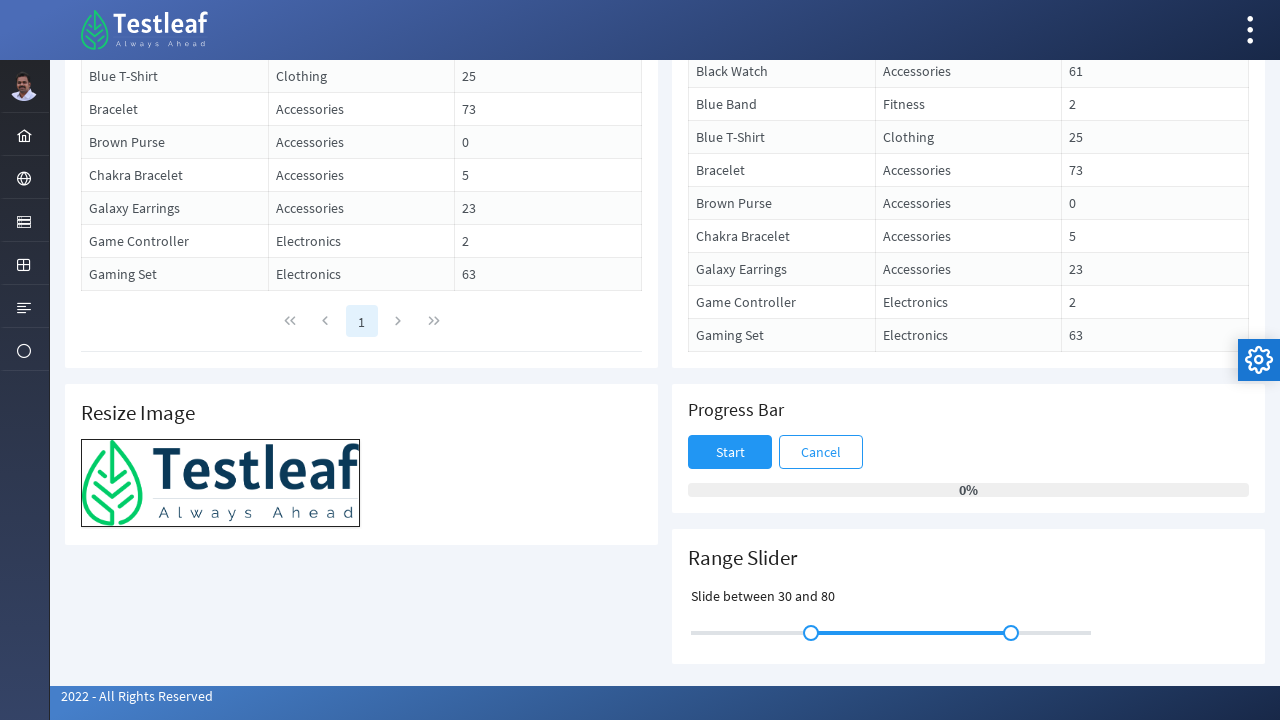

Scrolled up vertically by 750 pixels
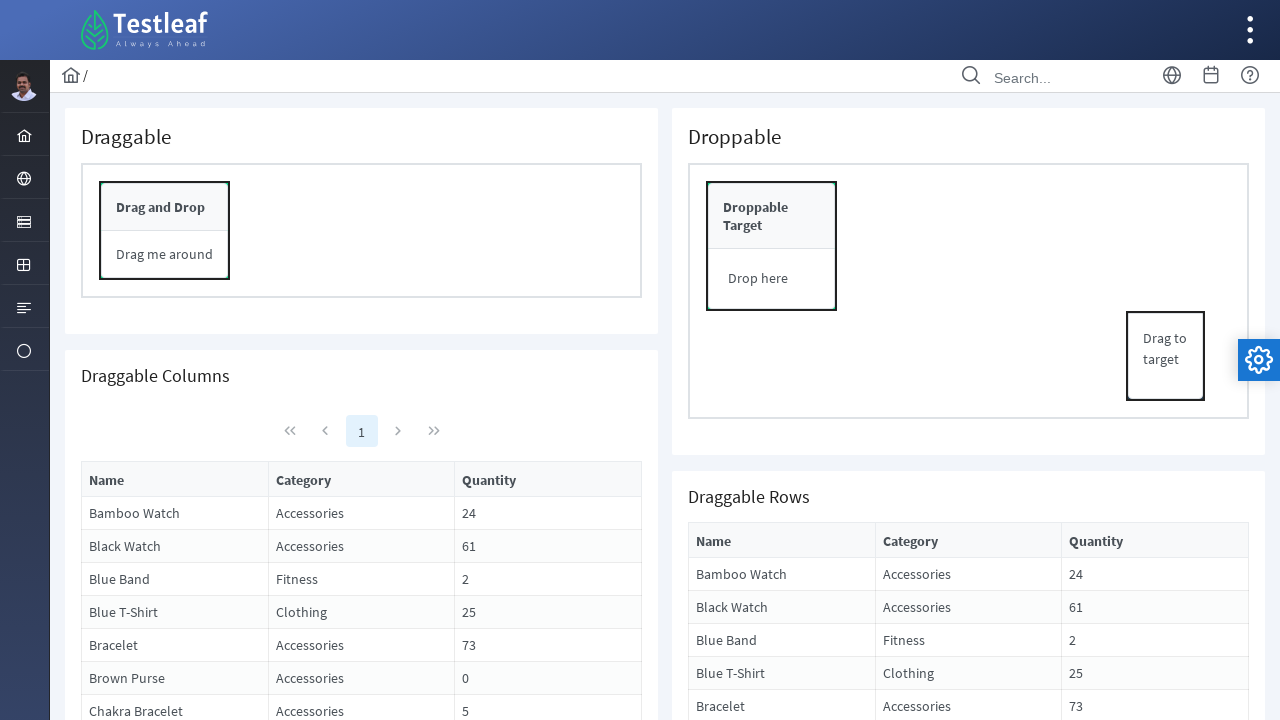

Waited 500ms after vertical scroll up
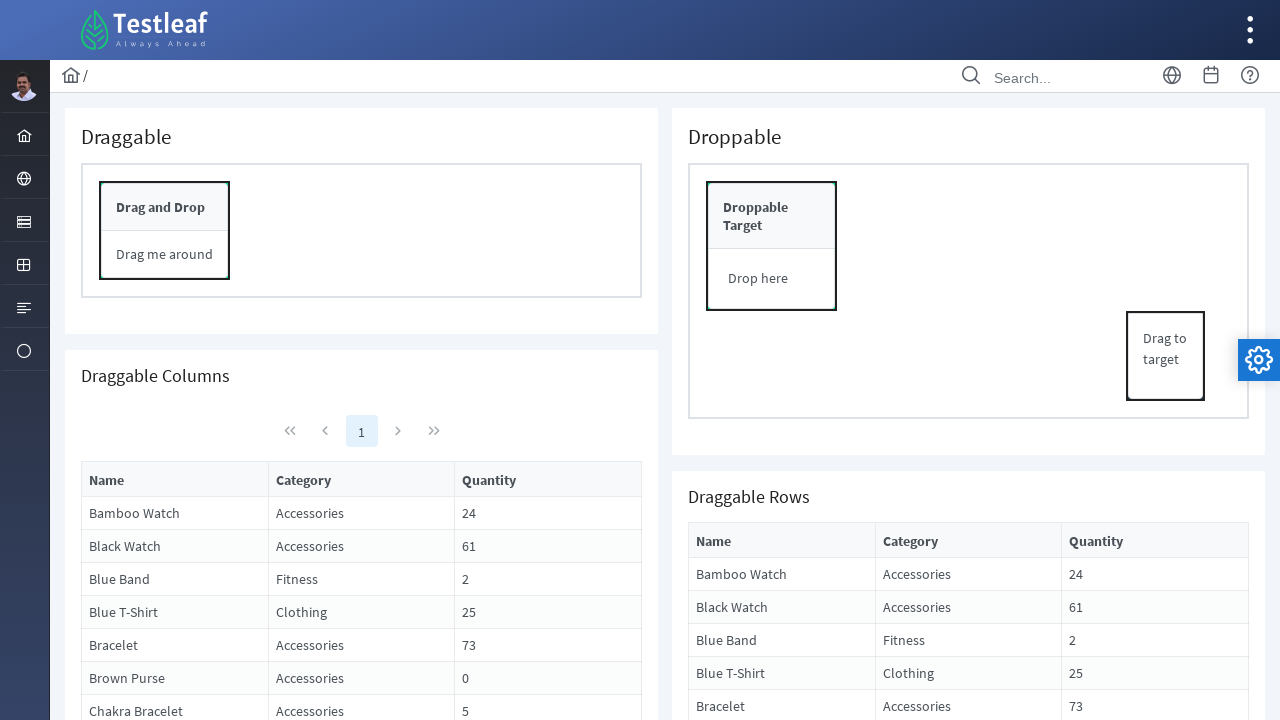

Scrolled right horizontally by 750 pixels
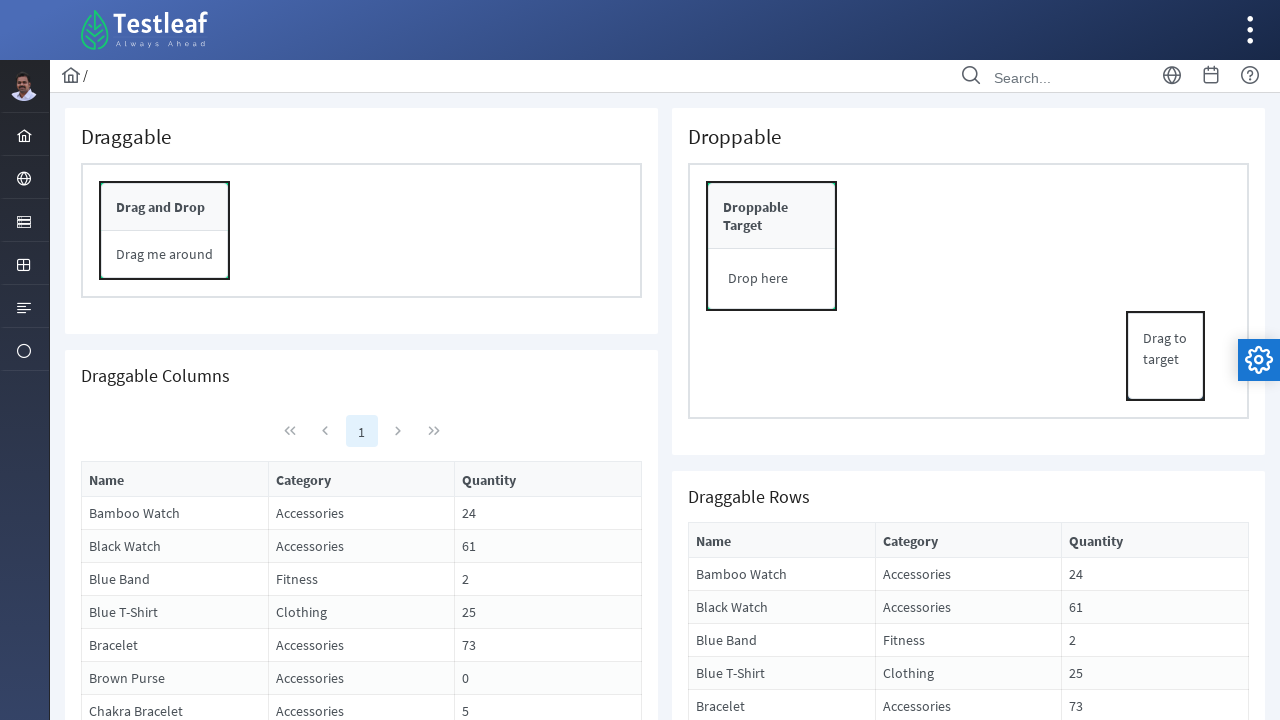

Waited 500ms after horizontal scroll right
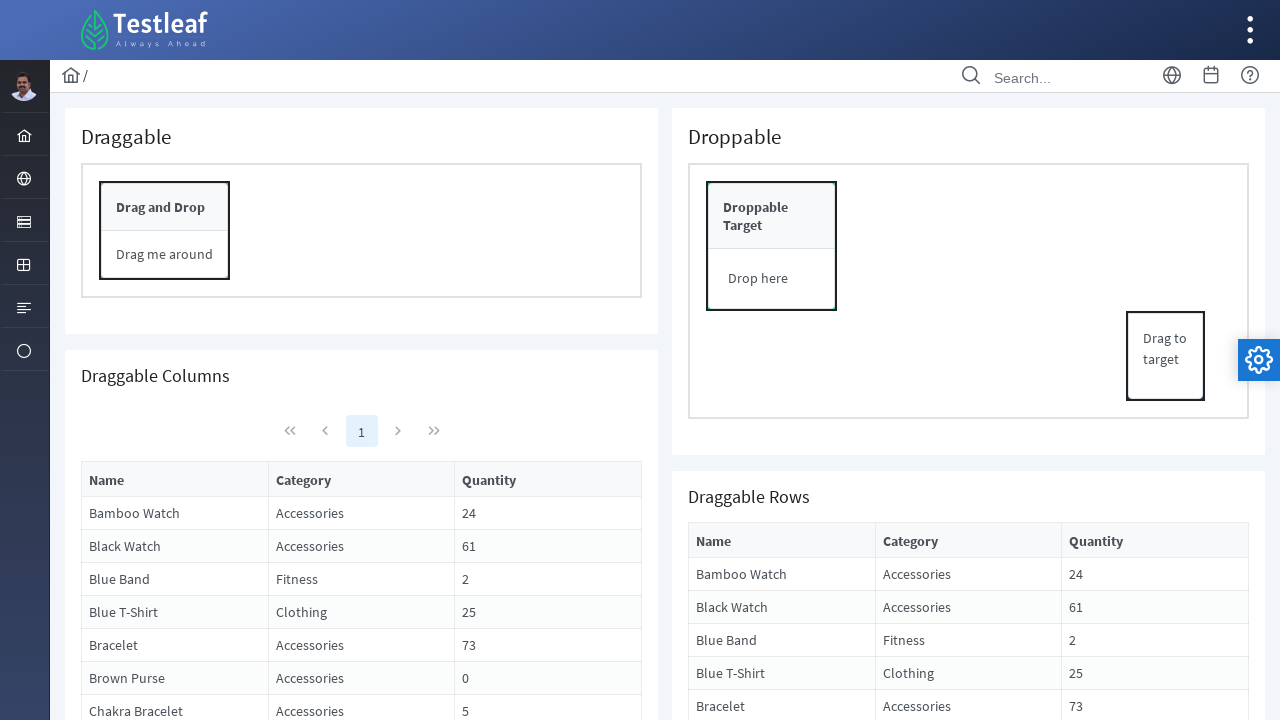

Scrolled left horizontally by 750 pixels
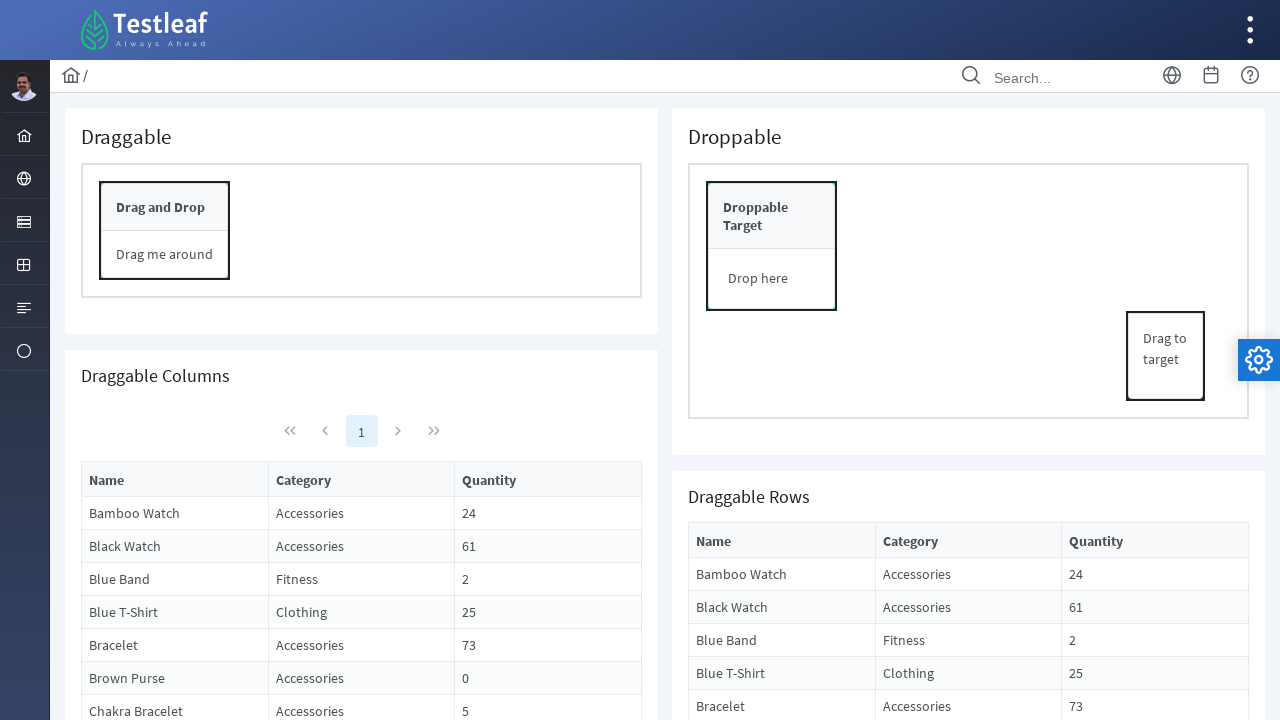

Waited 500ms after horizontal scroll left
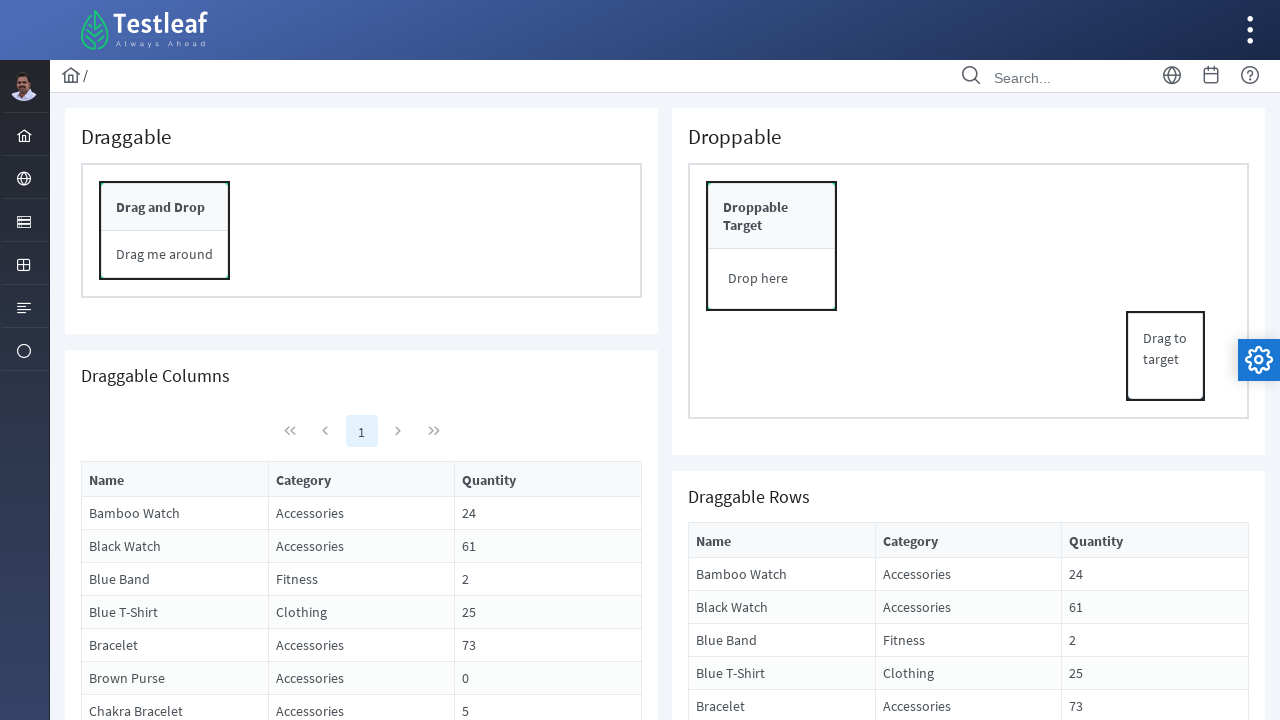

Scrolled to bottom of page
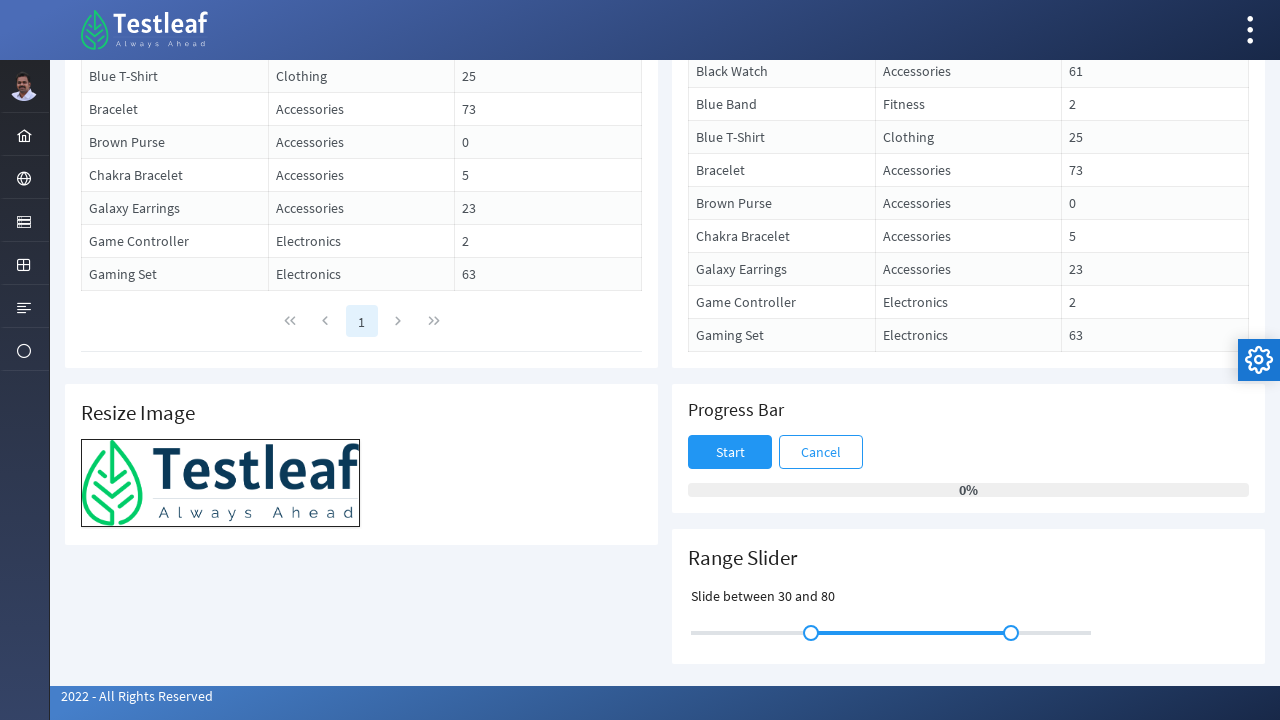

Waited 500ms after scrolling to bottom
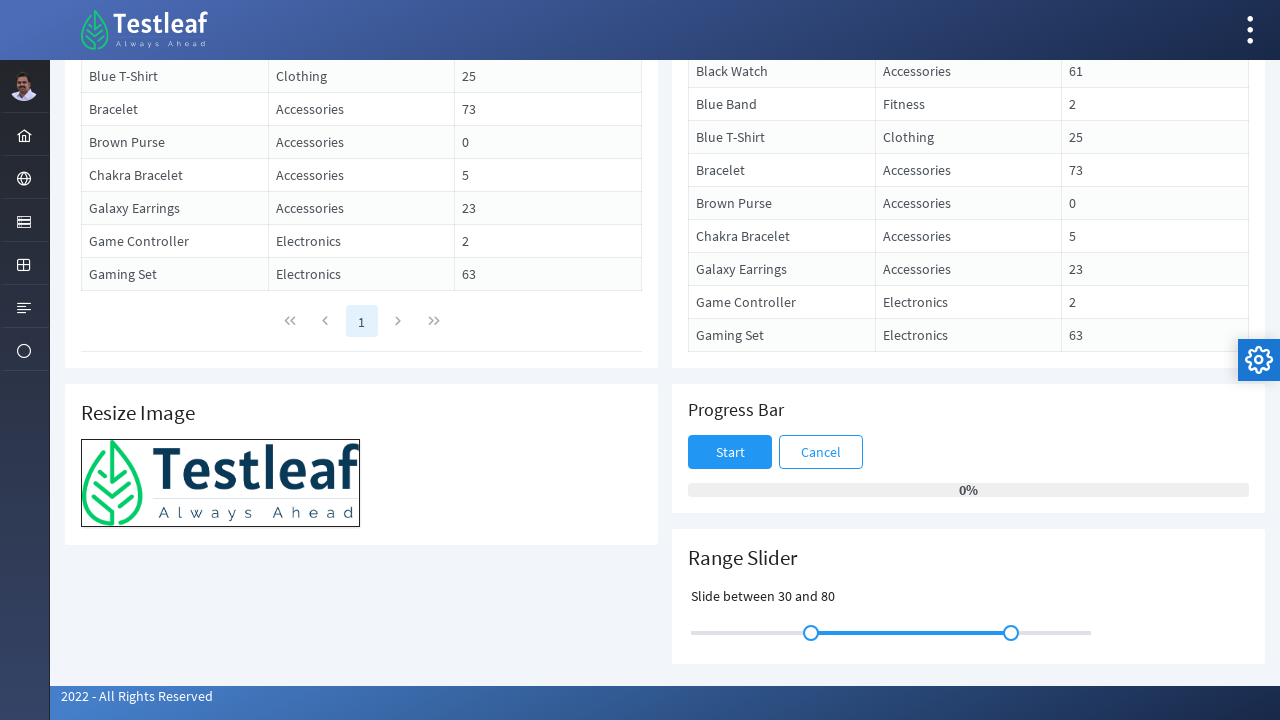

Scrolled to top of page
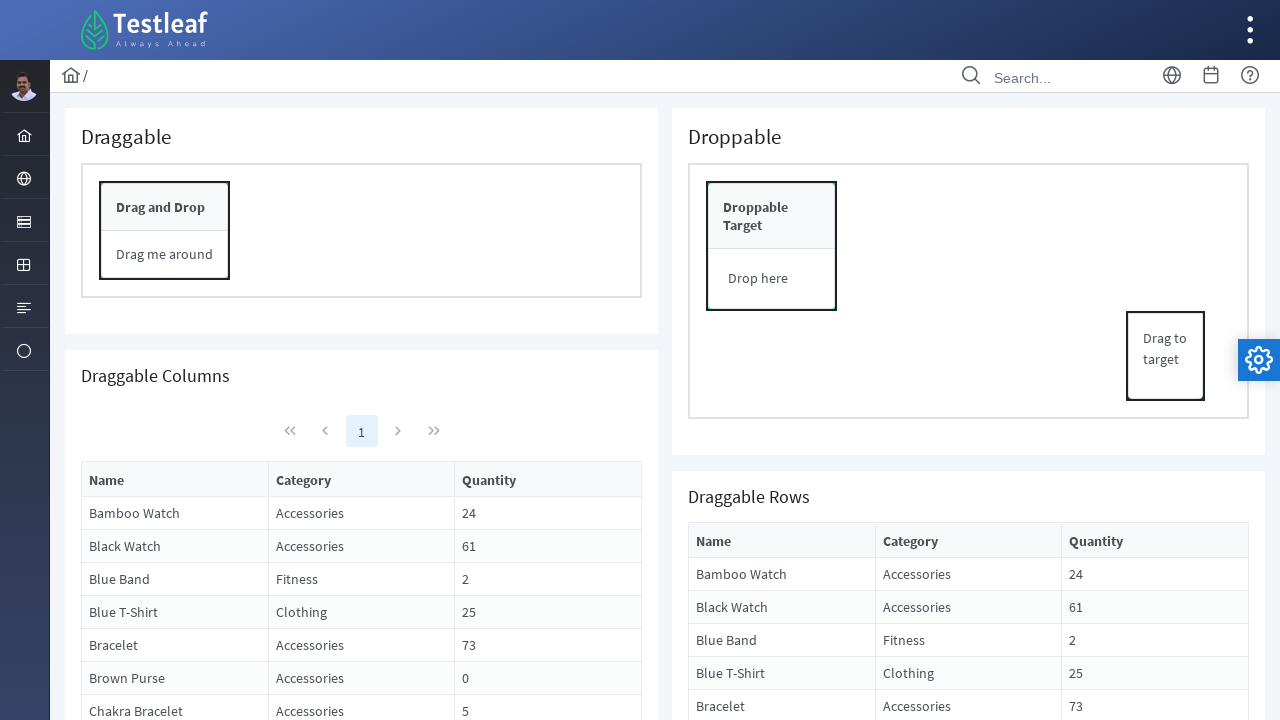

Waited 500ms after scrolling to top
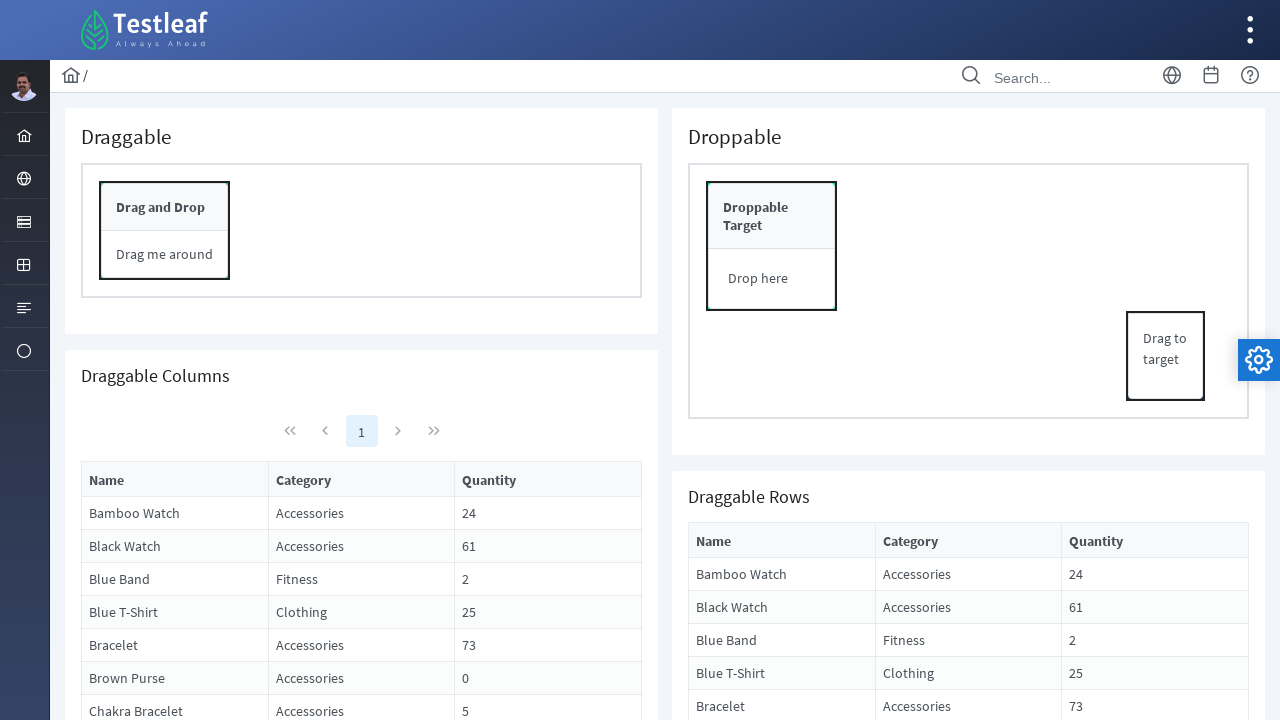

Located the Start button element
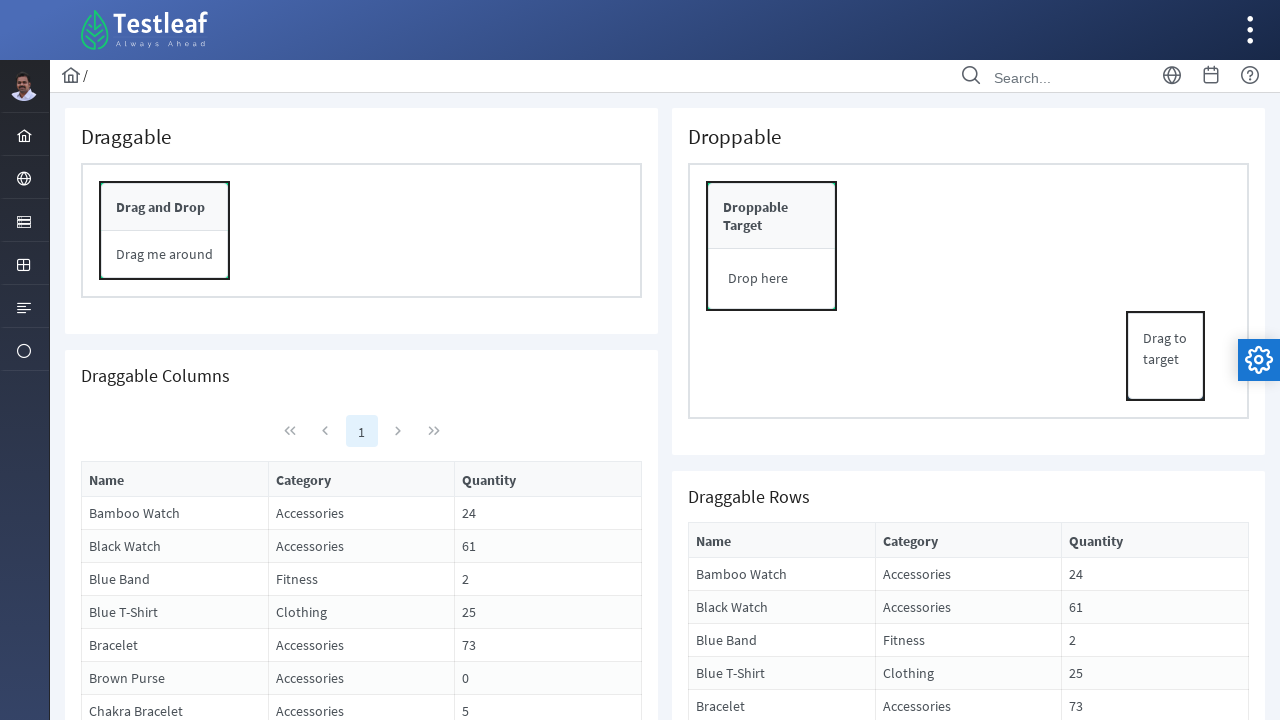

Scrolled Start button into view
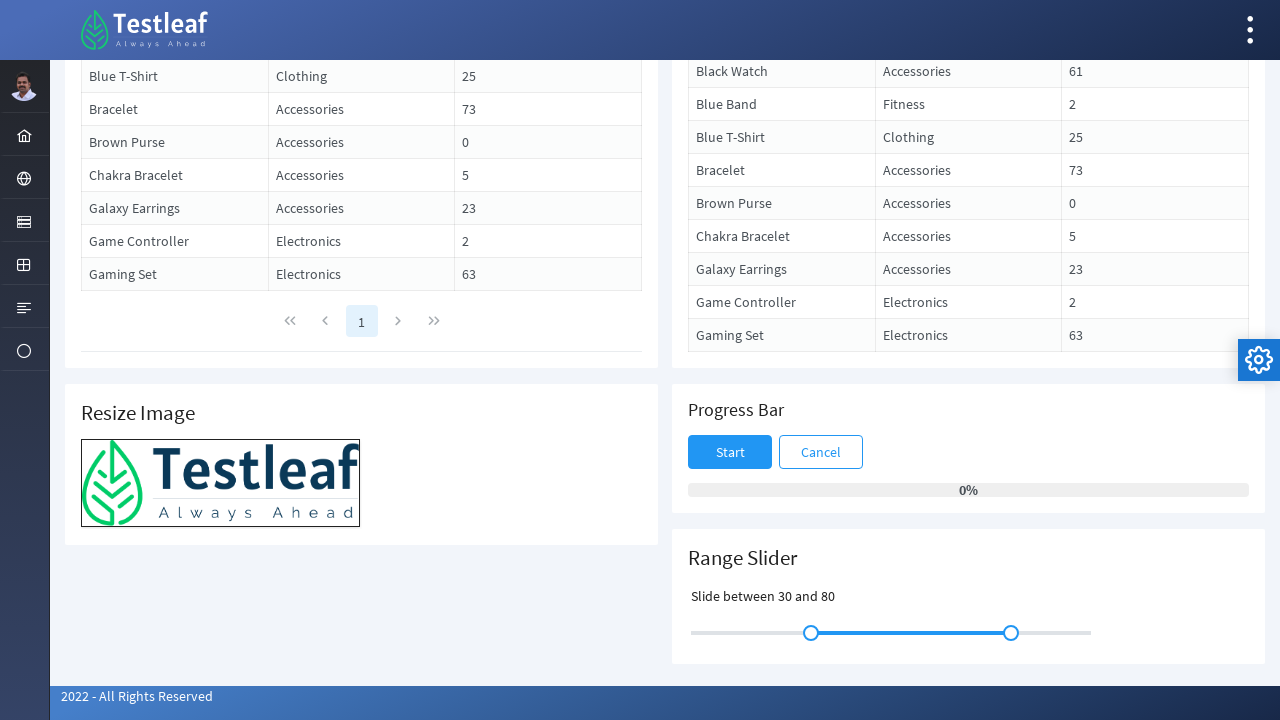

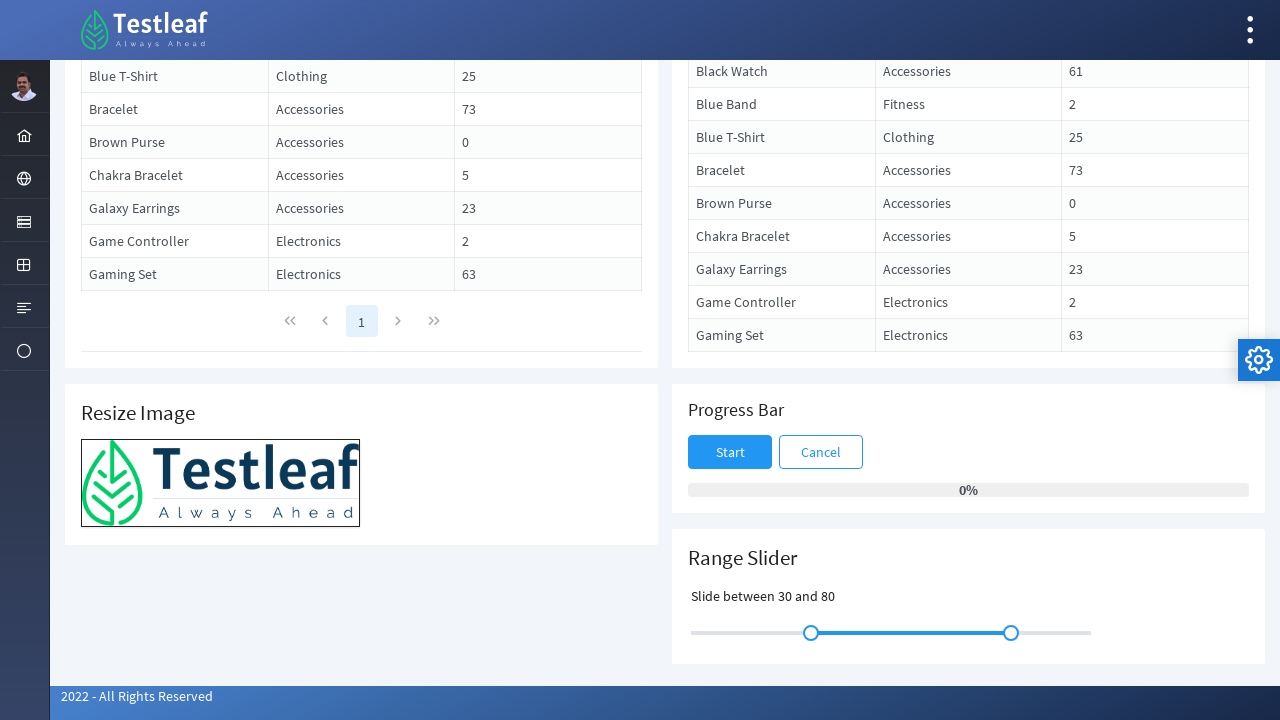